Tests handling a prompt alert by entering text and accepting the dialog

Starting URL: https://demoqa.com/alerts

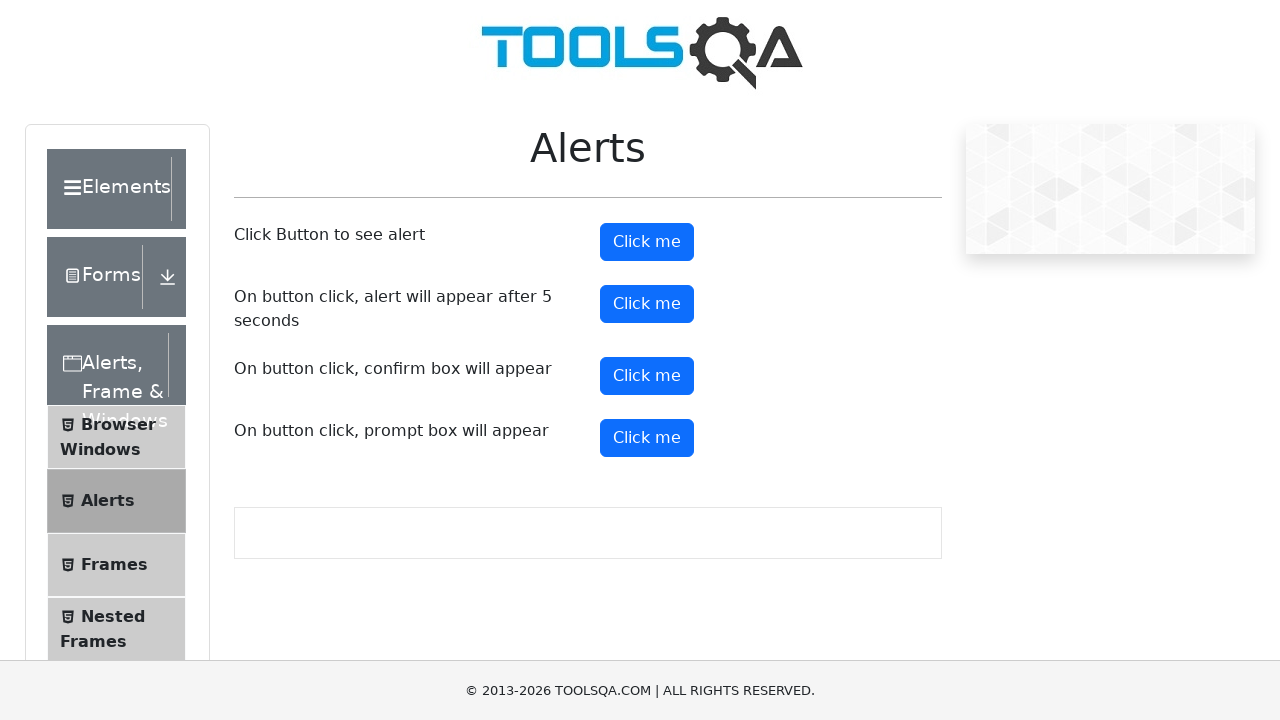

Set up dialog handler to accept prompt with 'TestUser'
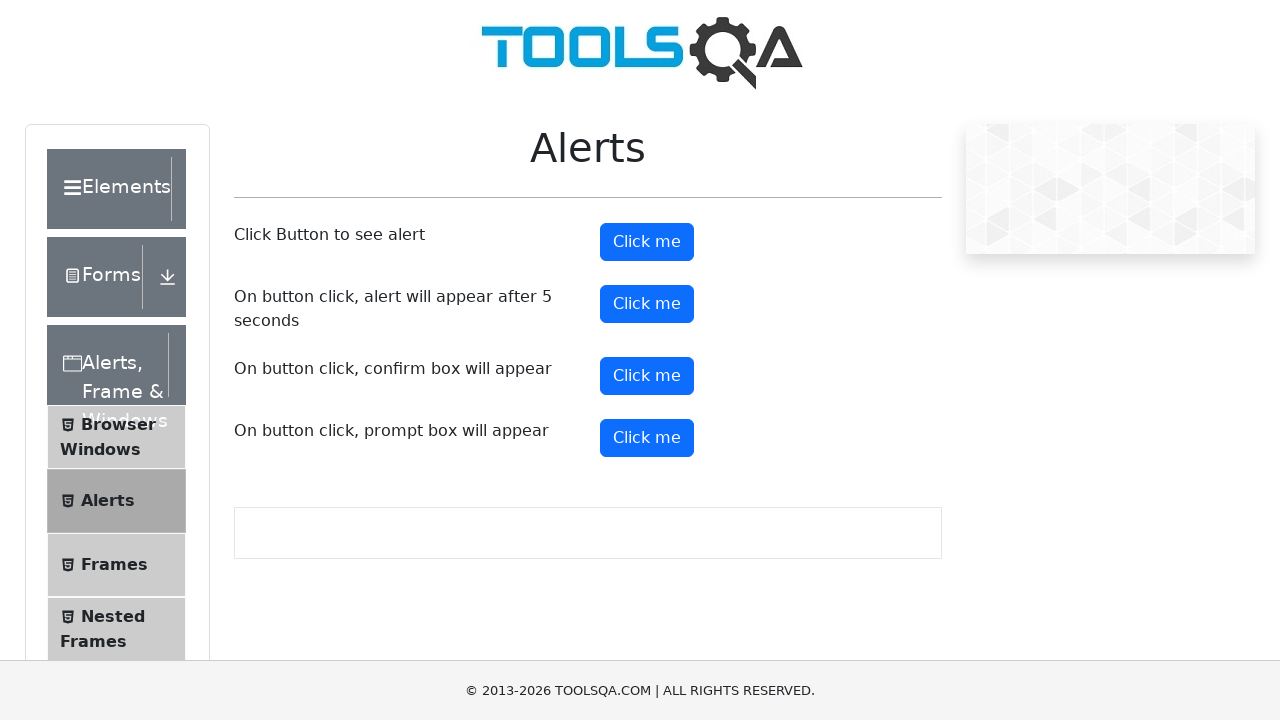

Clicked the prompt button at (647, 438) on button#promtButton
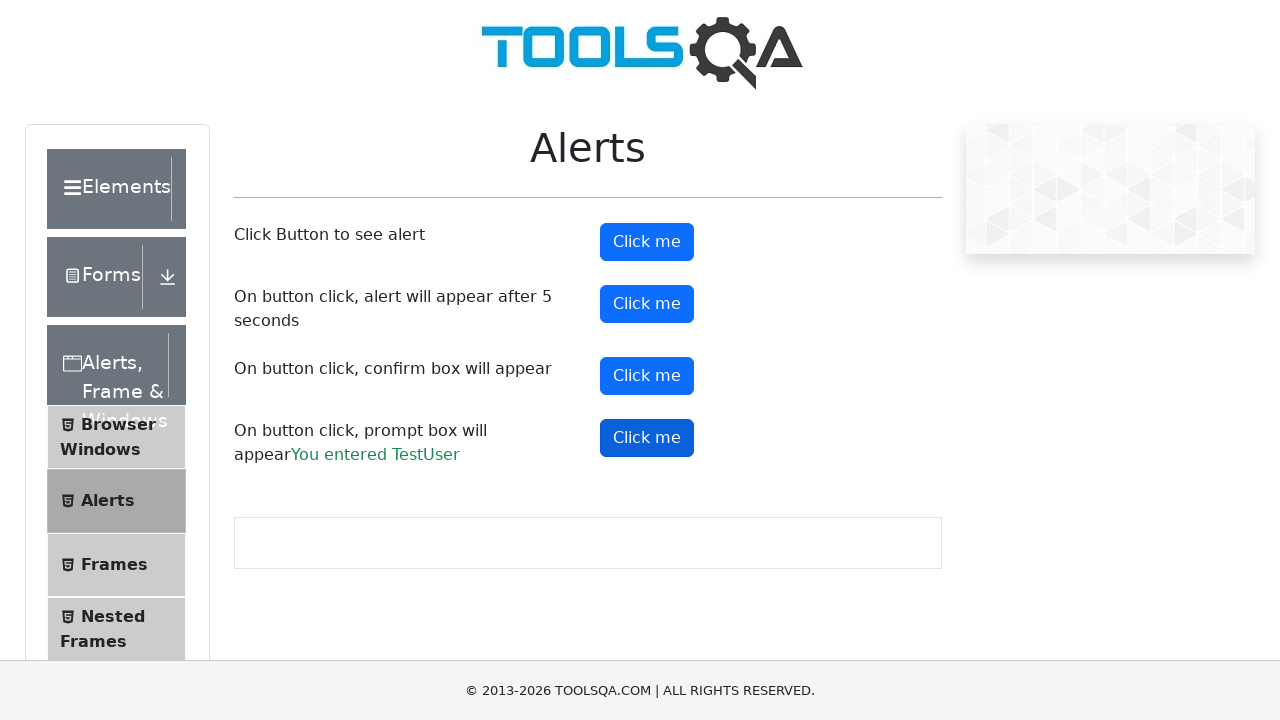

Prompt result appeared on the page
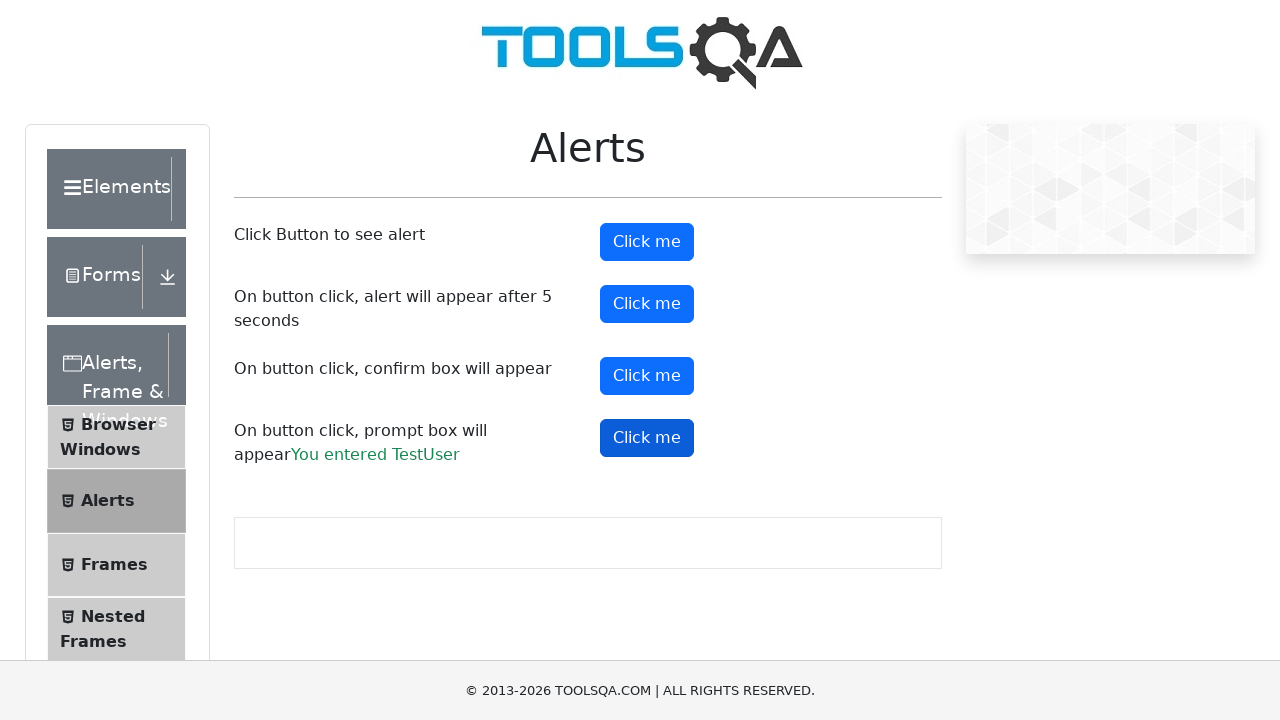

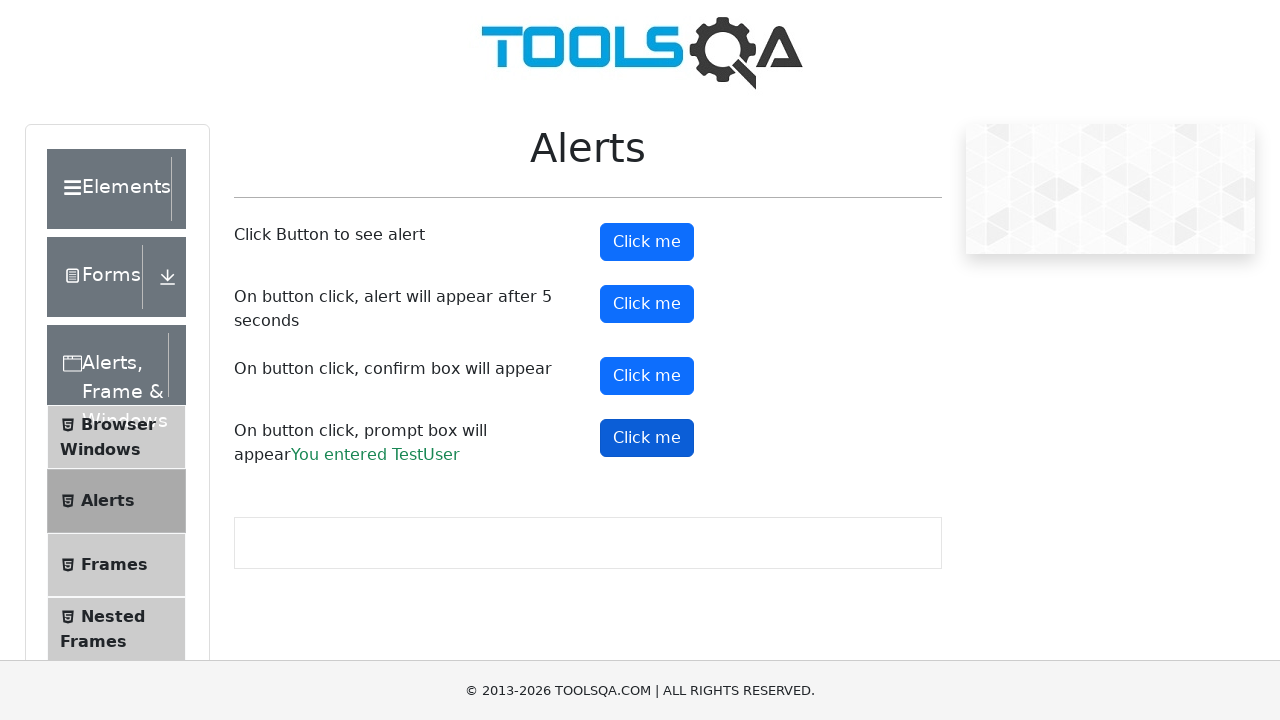